Tests registration form 1 by filling in first name, last name, and email fields, then submitting the form and verifying success message.

Starting URL: http://suninjuly.github.io/registration1.html

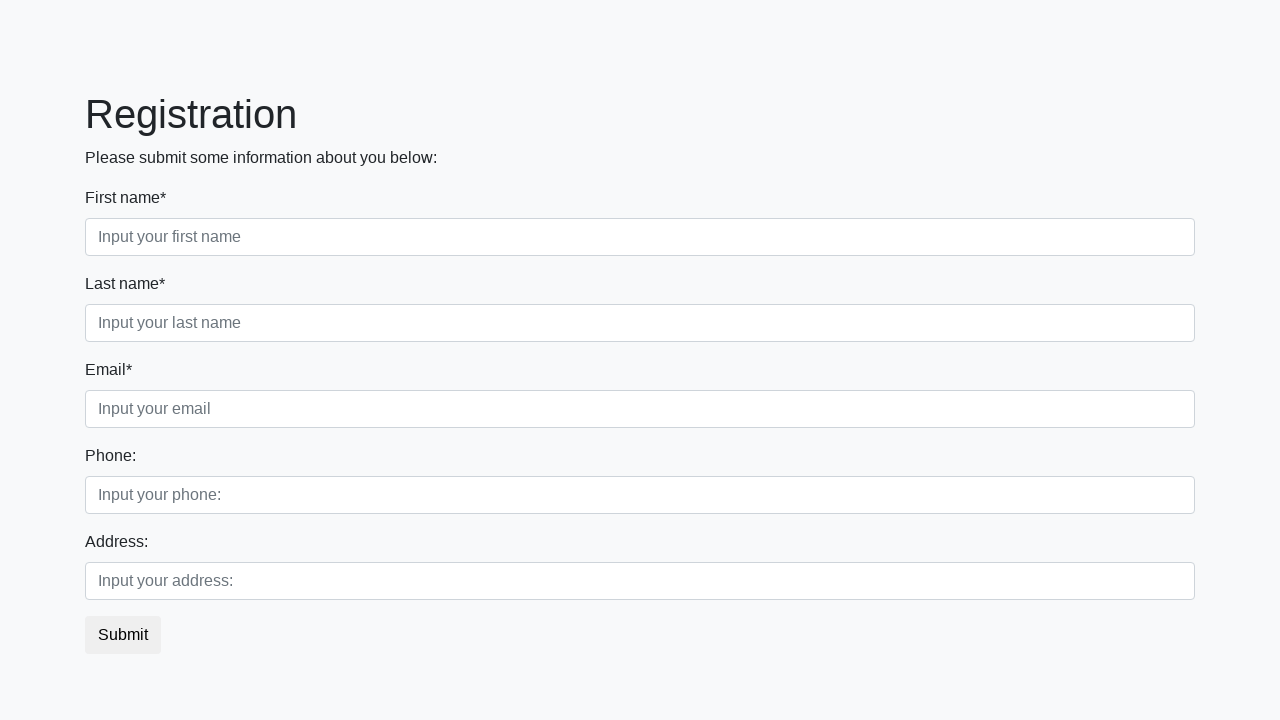

Filled first name field with 'Ivan' on .first:required
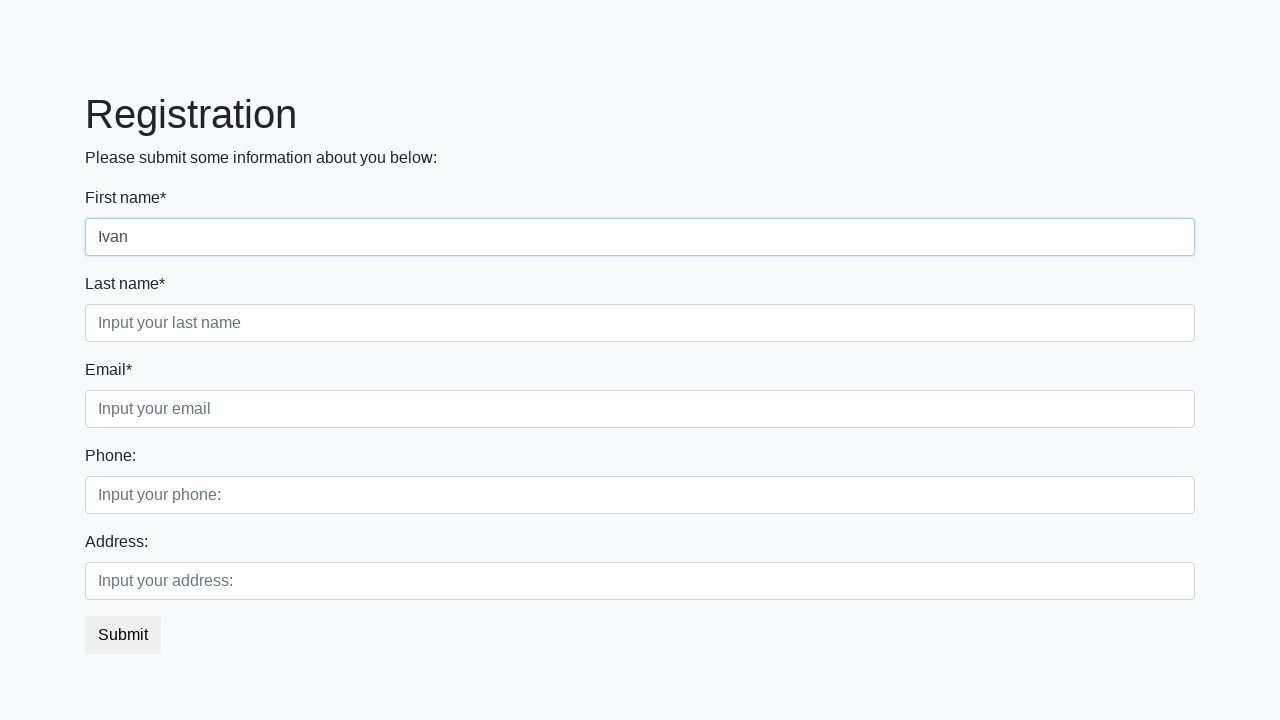

Filled last name field with 'Petrov' on .second:required
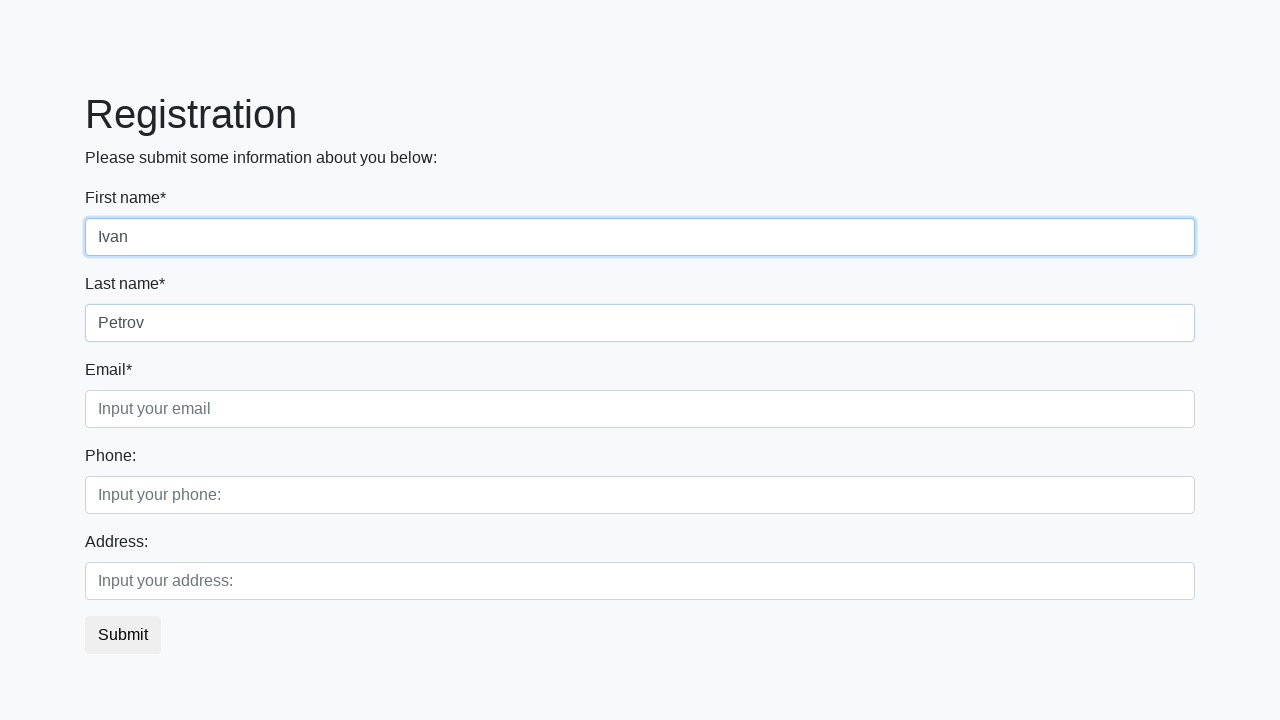

Filled email field with 'testuser@gmail.com' on .third:required
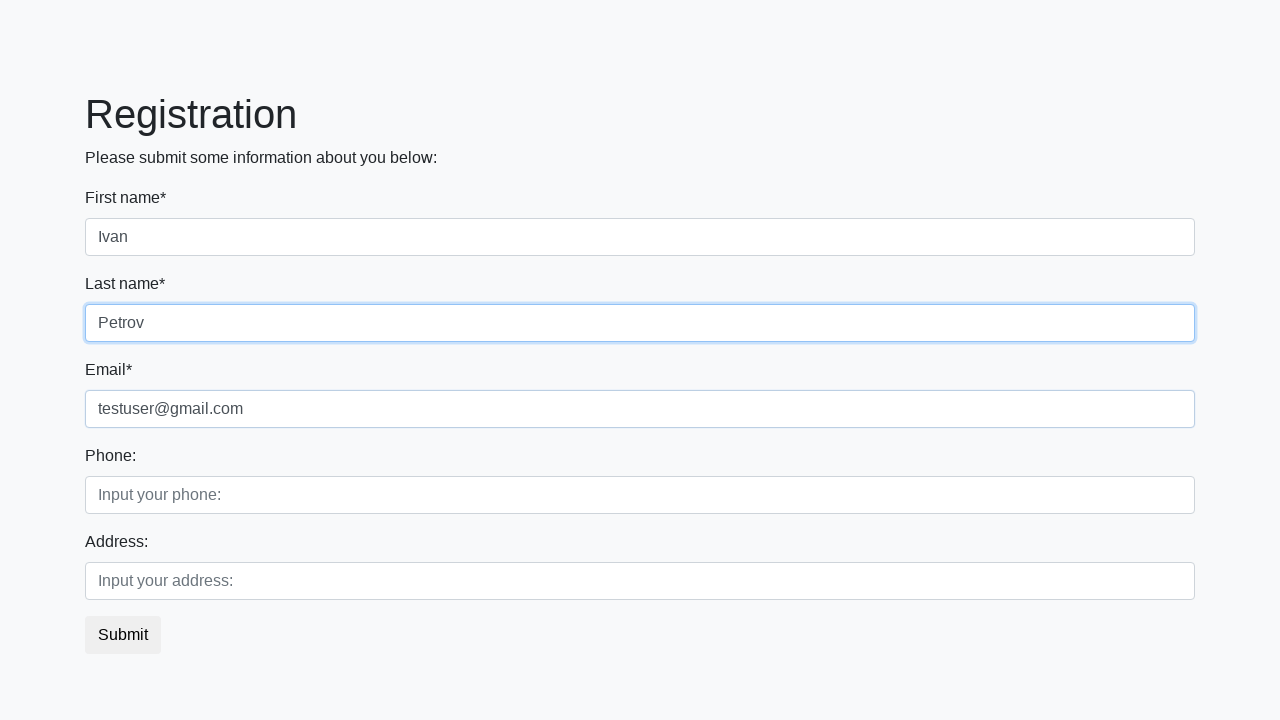

Clicked submit button to register at (123, 635) on button.btn
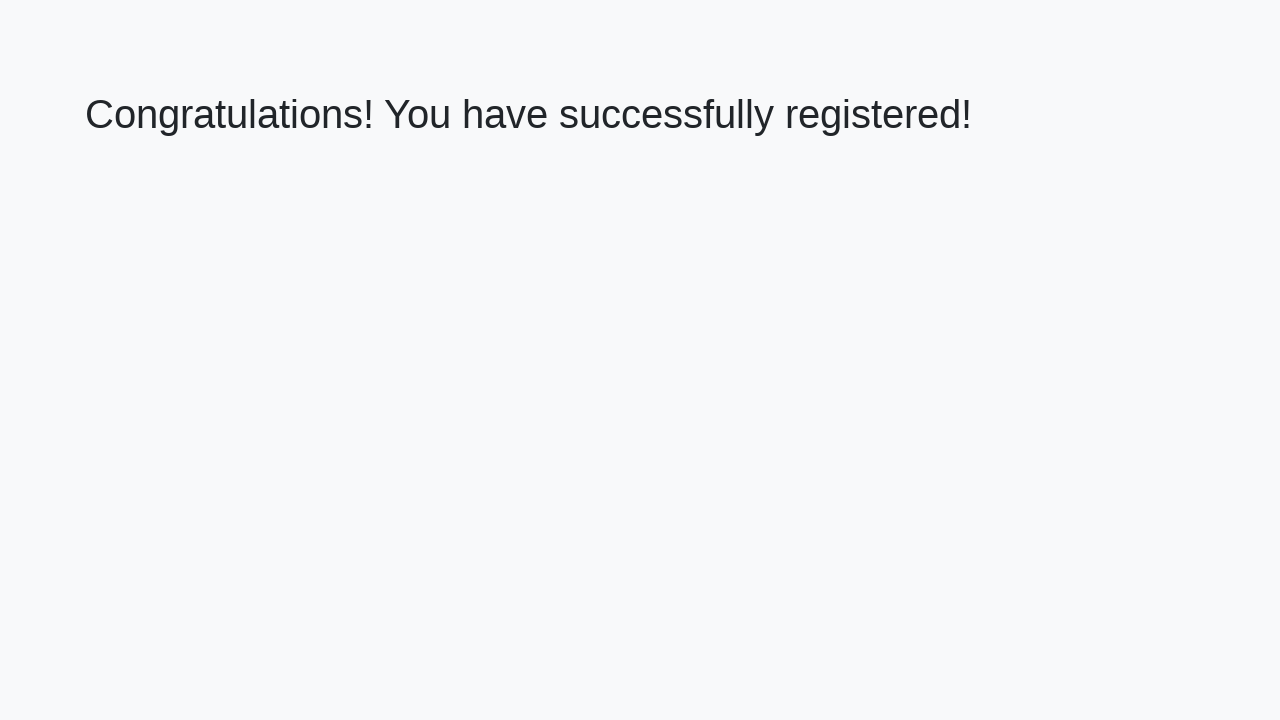

Success message appeared with h1 element
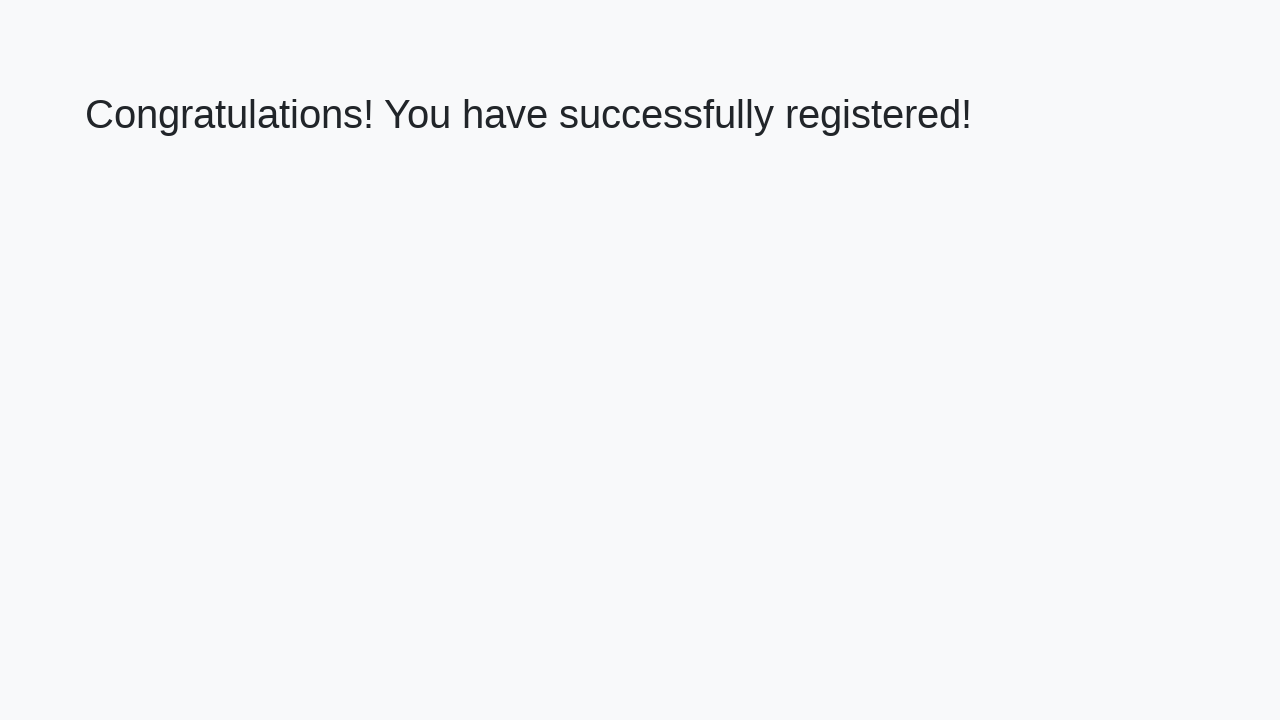

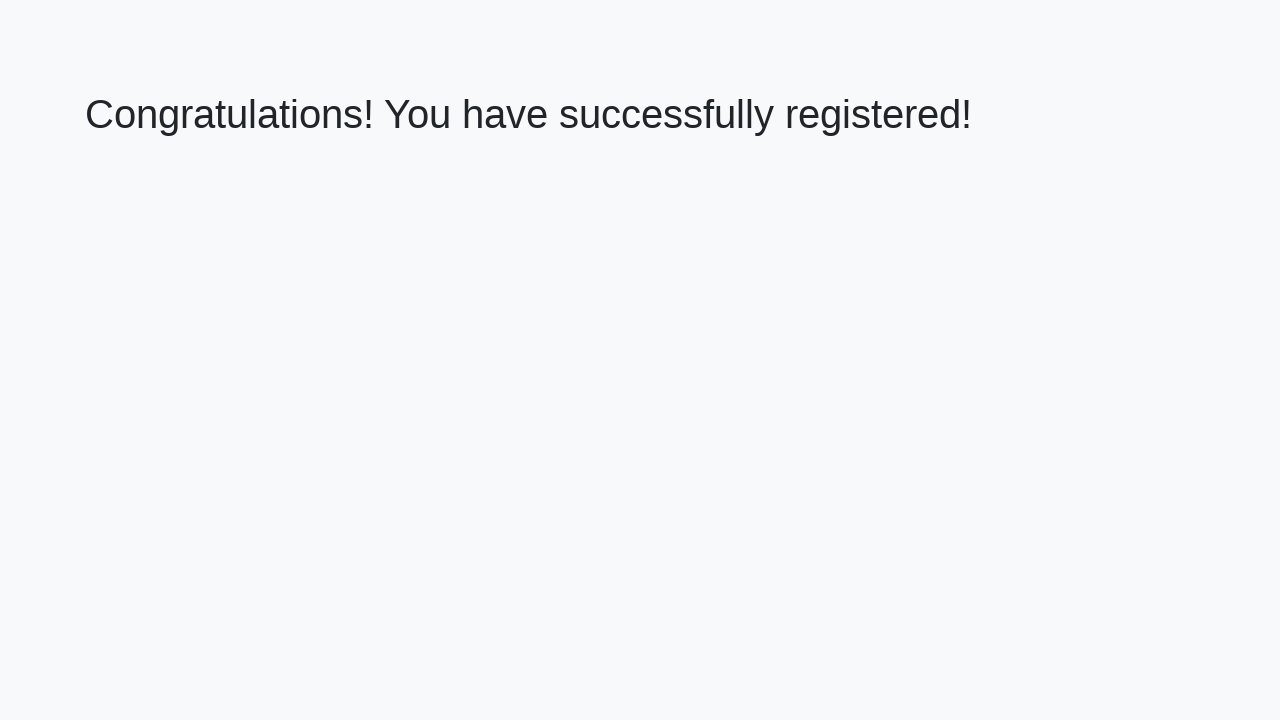